Tests nested iframe functionality by navigating through UI Testing Concepts menu, accessing the iframes section, switching to an iframe, and filling a username field inside it

Starting URL: https://demoapps.qspiders.com/

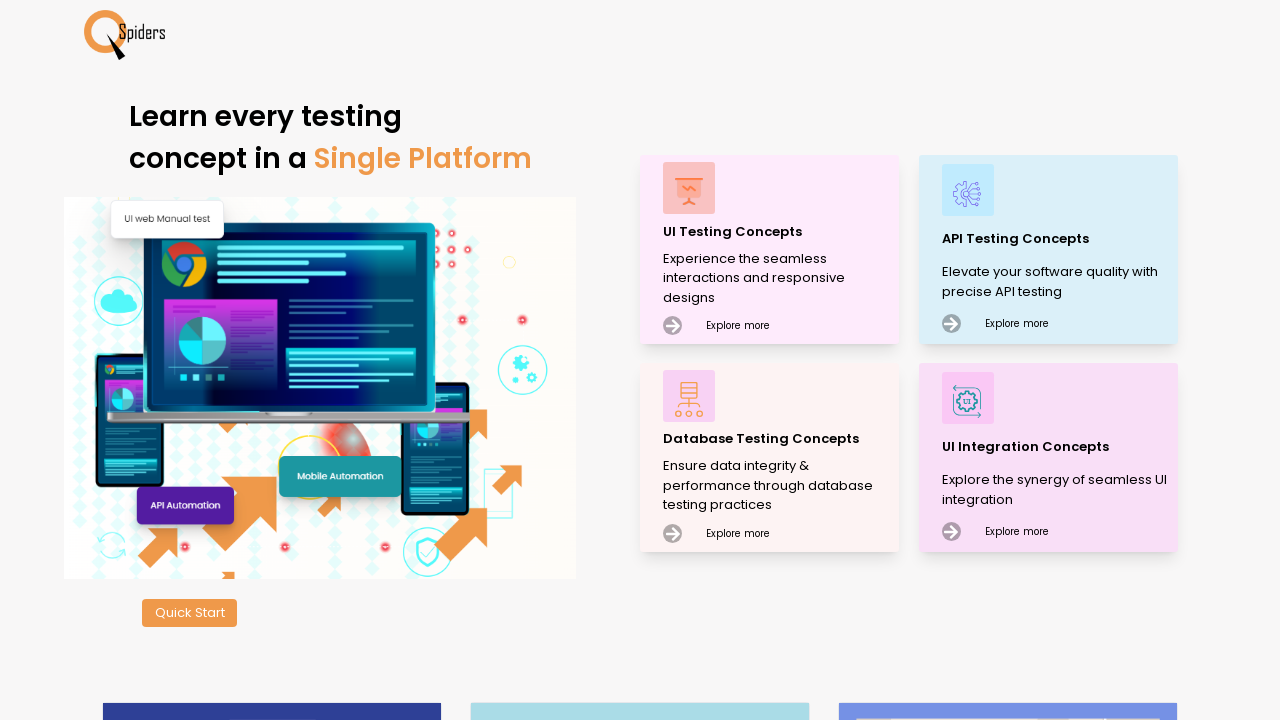

Clicked on UI Testing Concepts menu at (778, 232) on xpath=//p[text()='UI Testing Concepts']
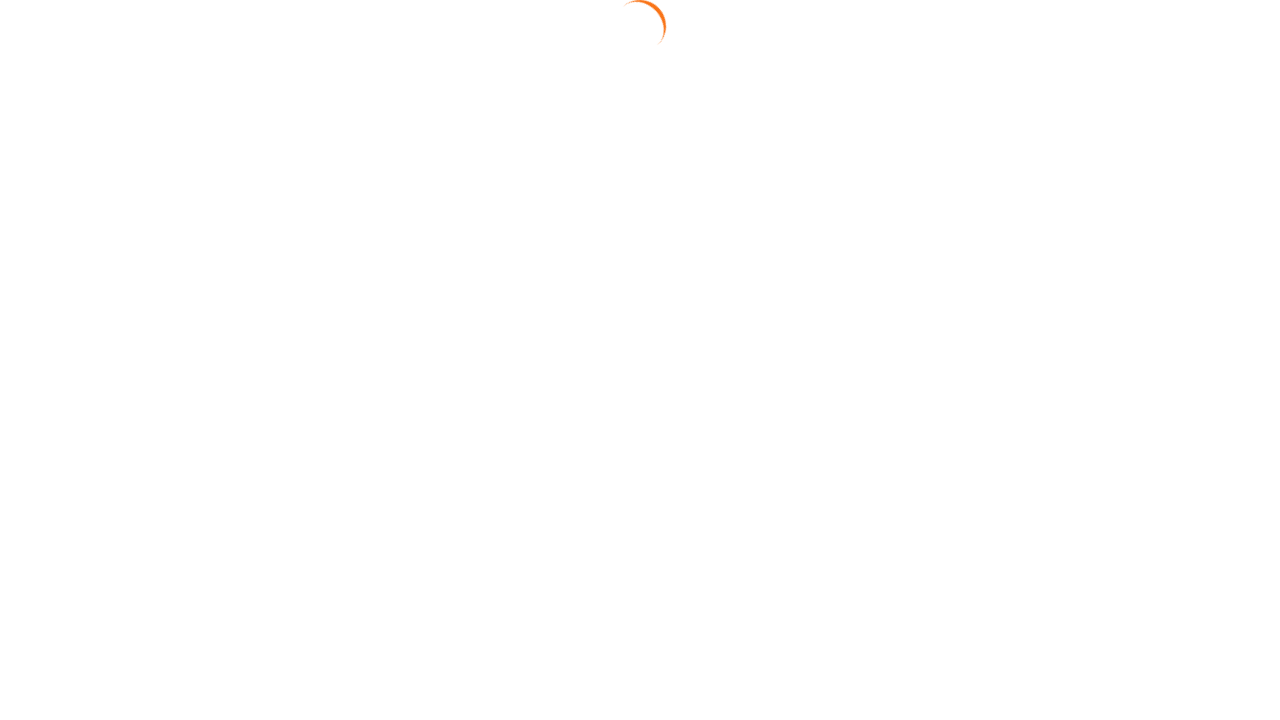

Clicked on Frames section at (42, 637) on xpath=//section[text()='Frames']
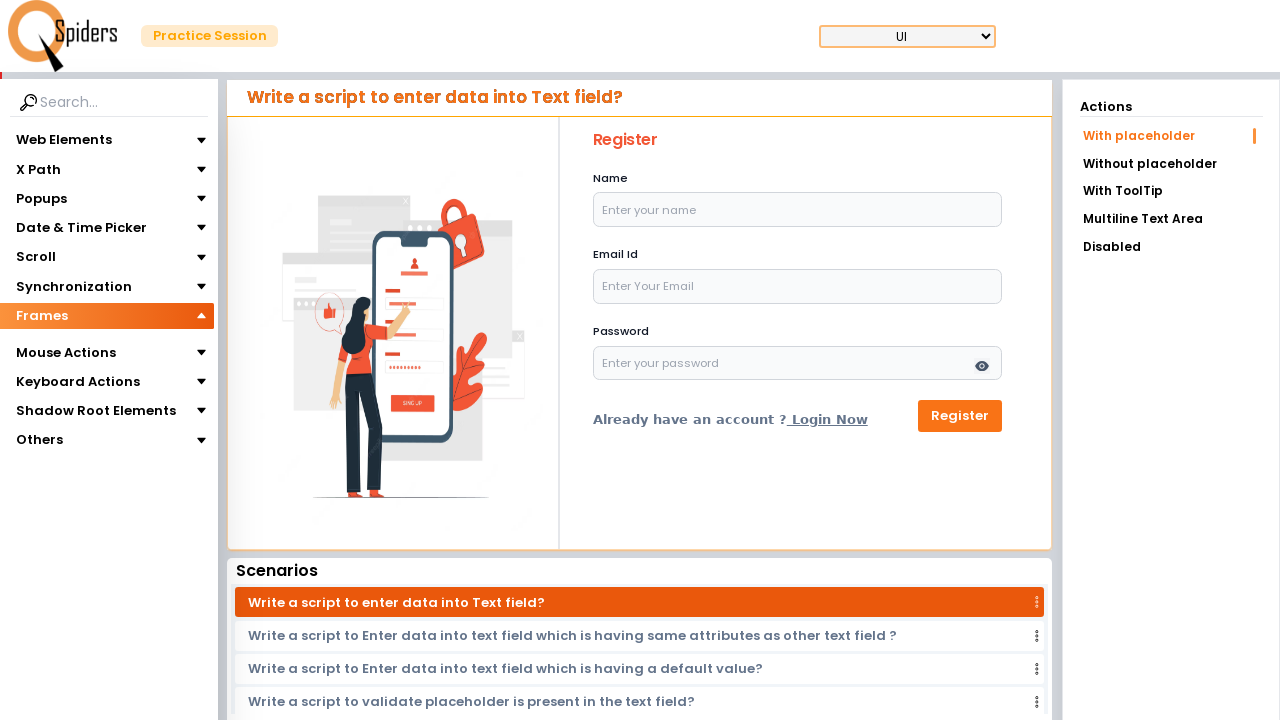

Clicked on iframes subsection at (44, 343) on xpath=//section[text()='iframes']
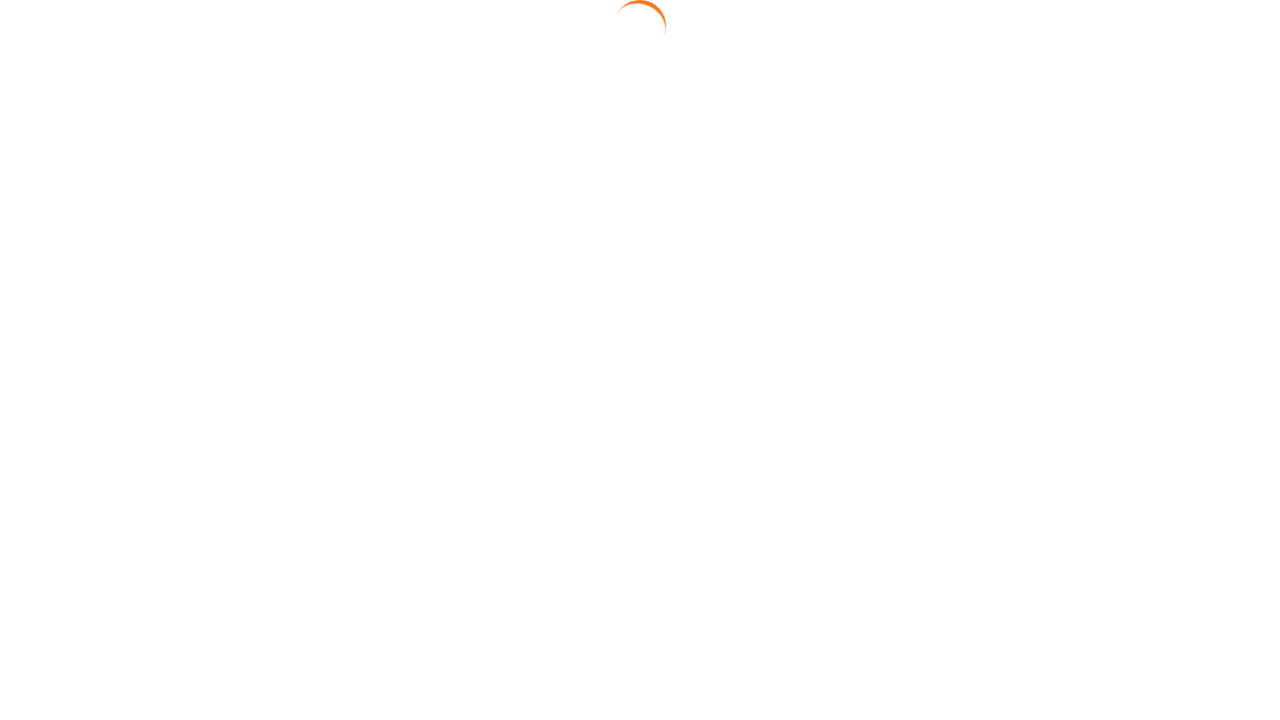

Located iframe element with selector 'iframe.w-full.h-96'
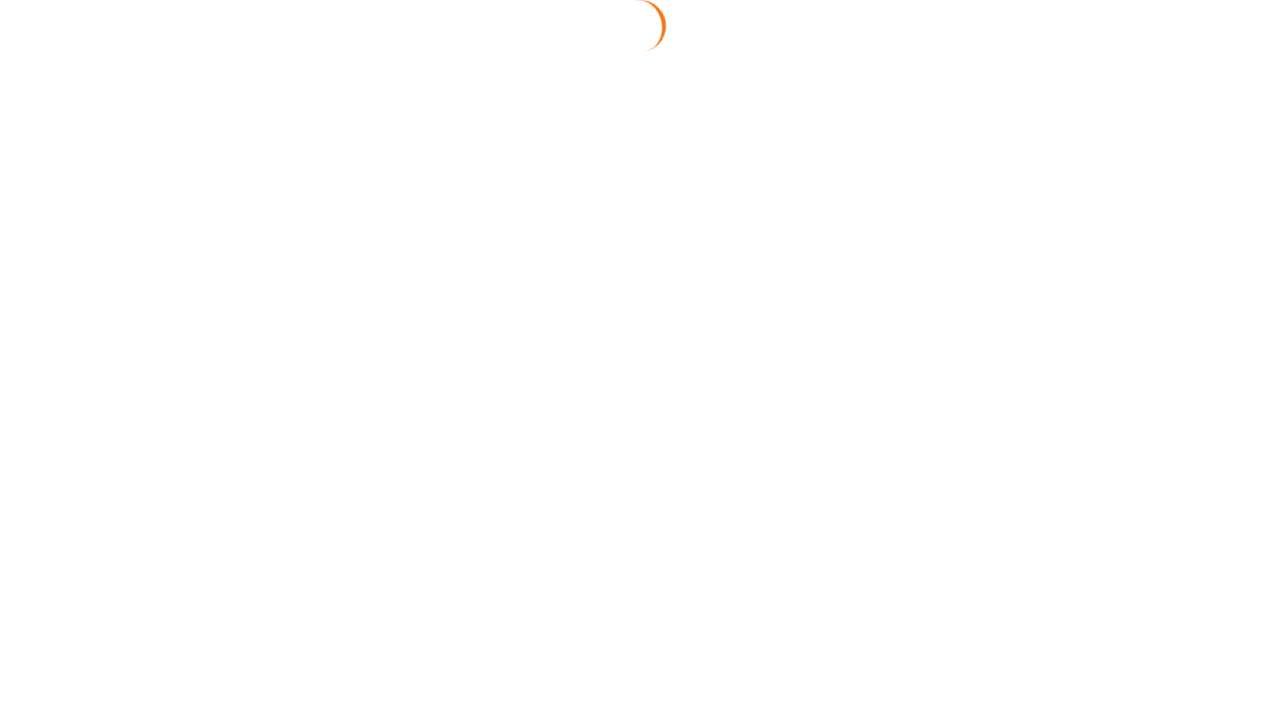

Filled username field inside iframe with 'Vikram' on iframe.w-full.h-96 >> internal:control=enter-frame >> #username
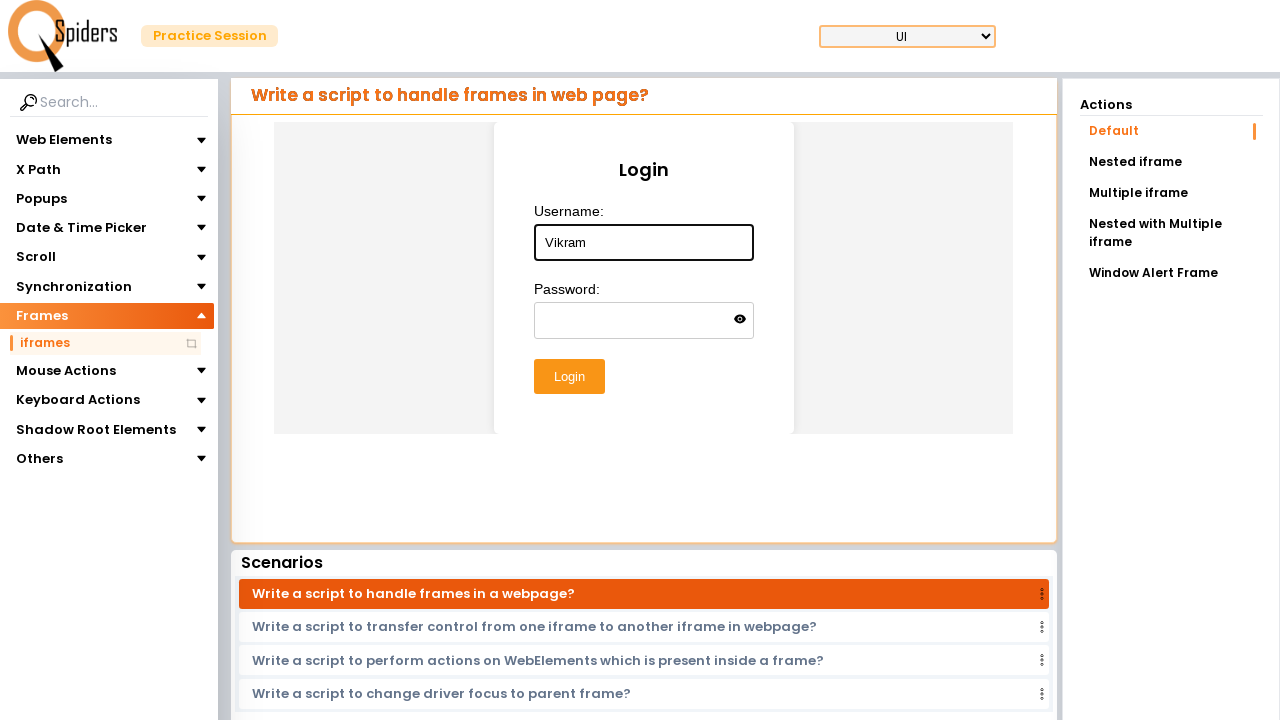

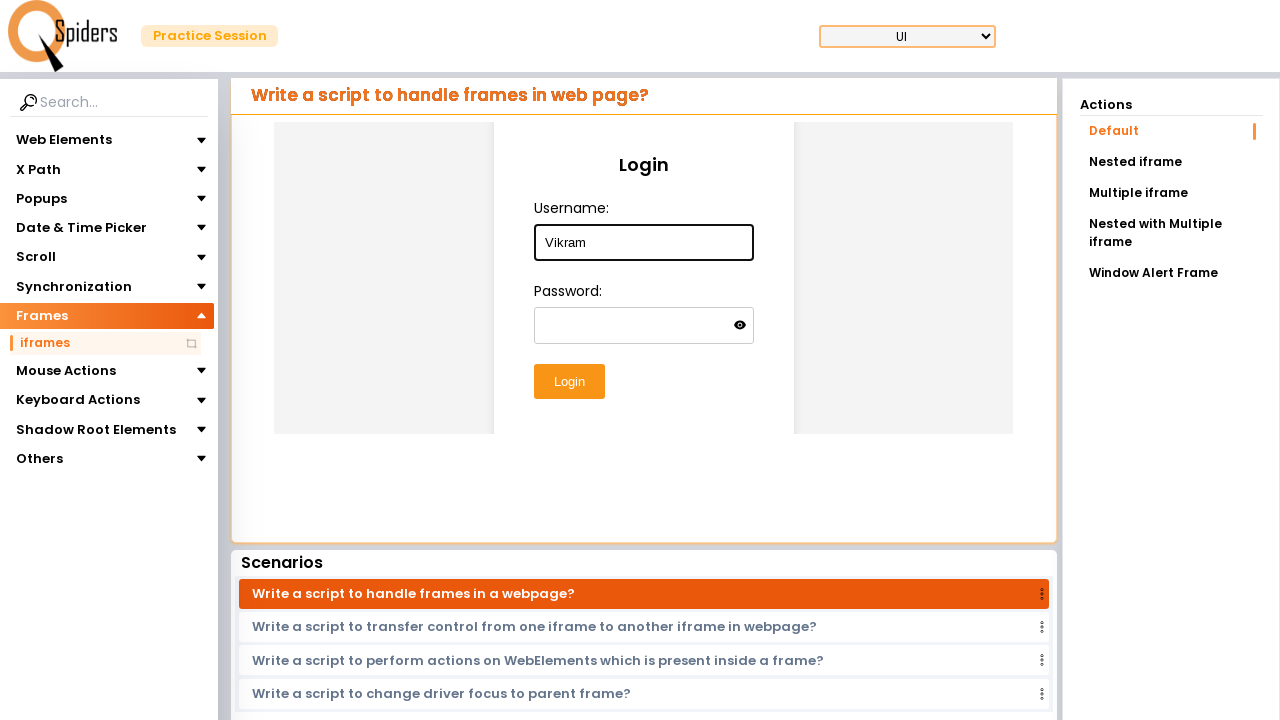